Tests checkbox functionality by verifying initial states of two checkboxes, then clicking each to toggle their selection state, and verifying the final states.

Starting URL: https://practice.cydeo.com/checkboxes

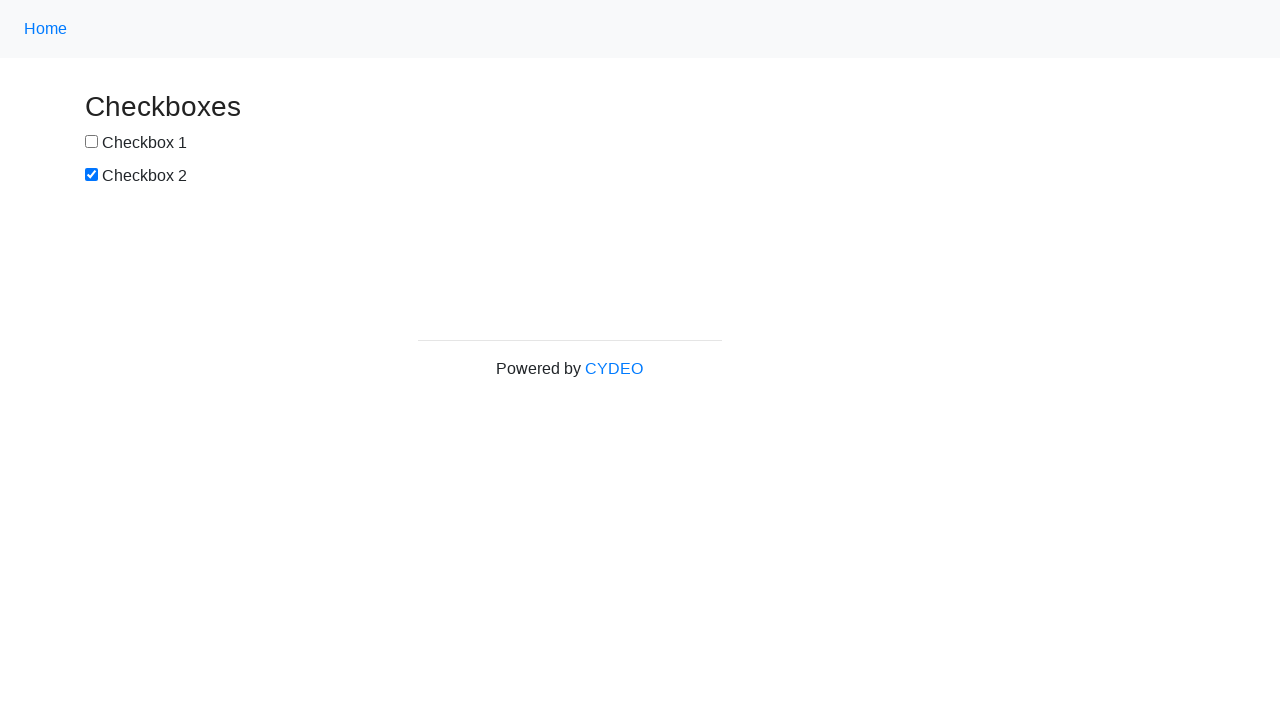

Located checkbox 1 element
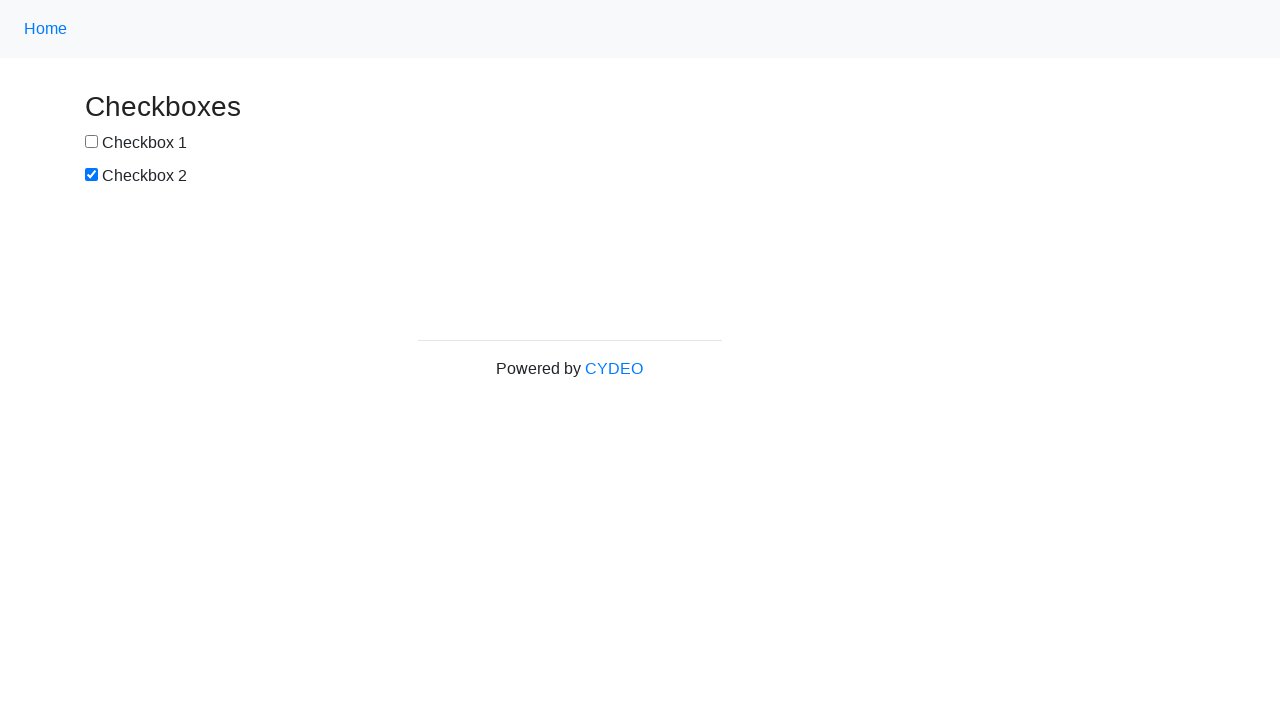

Located checkbox 2 element
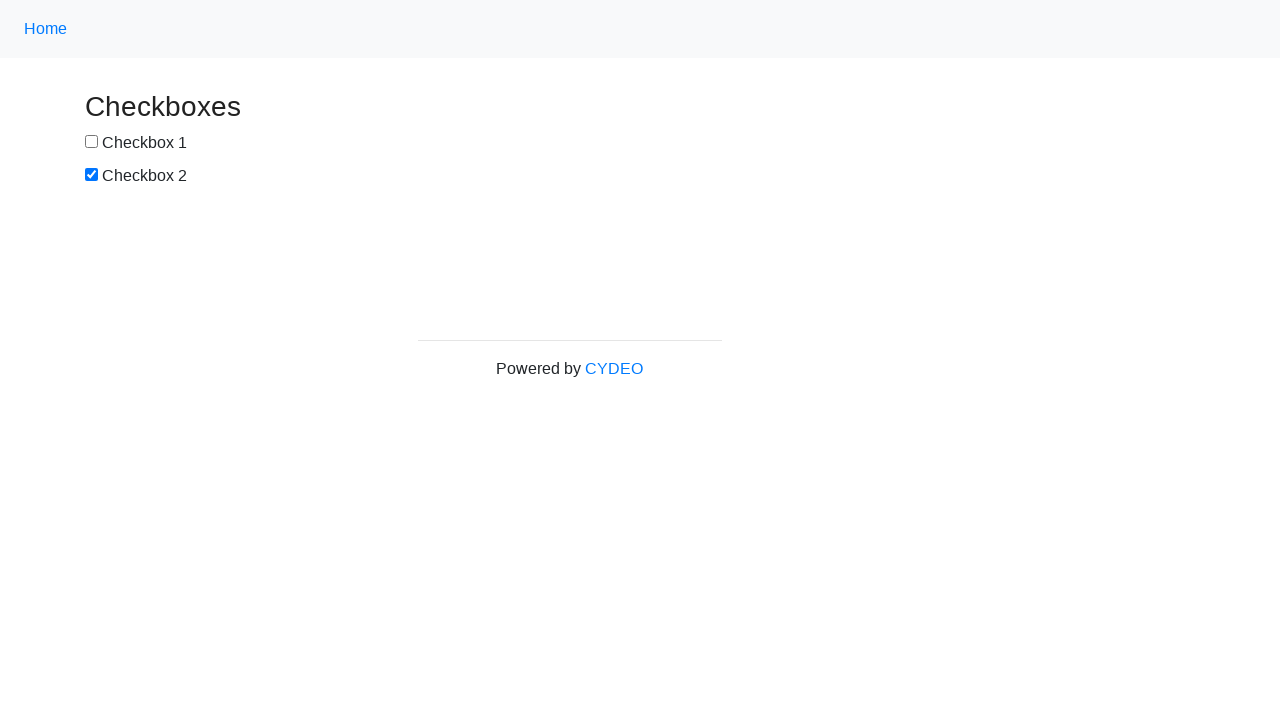

Verified checkbox 1 is not selected by default
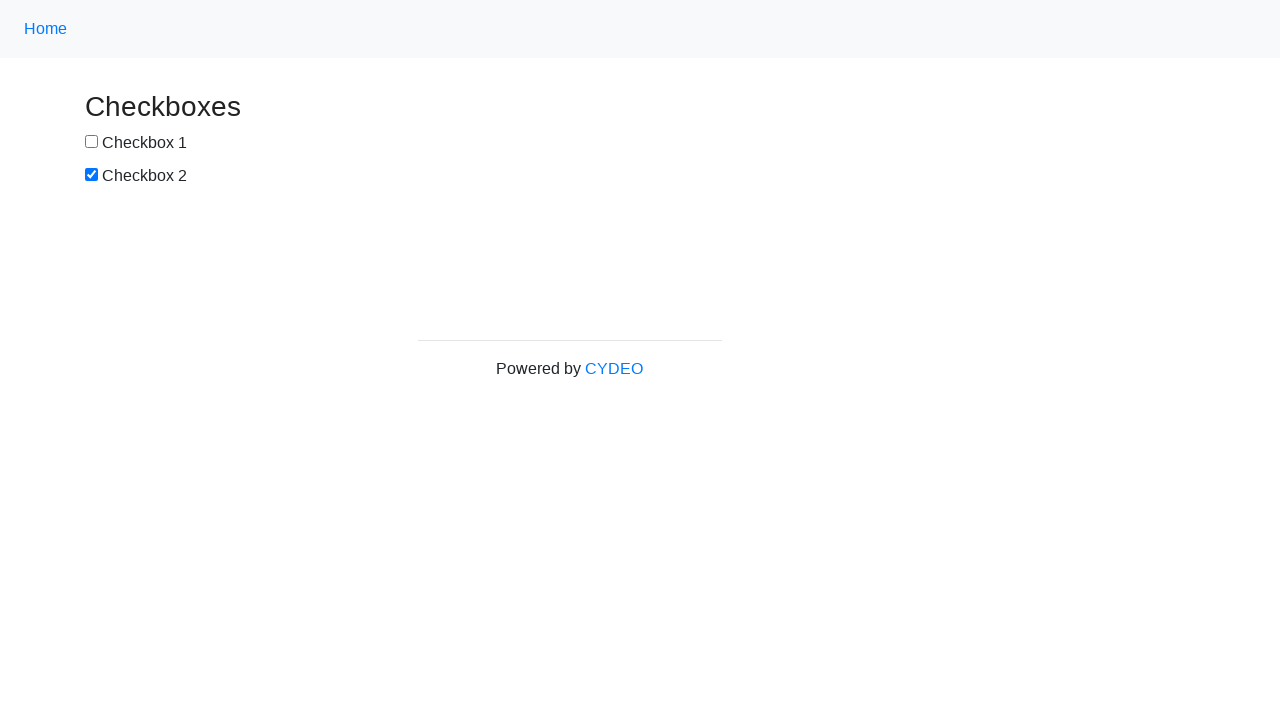

Verified checkbox 2 is selected by default
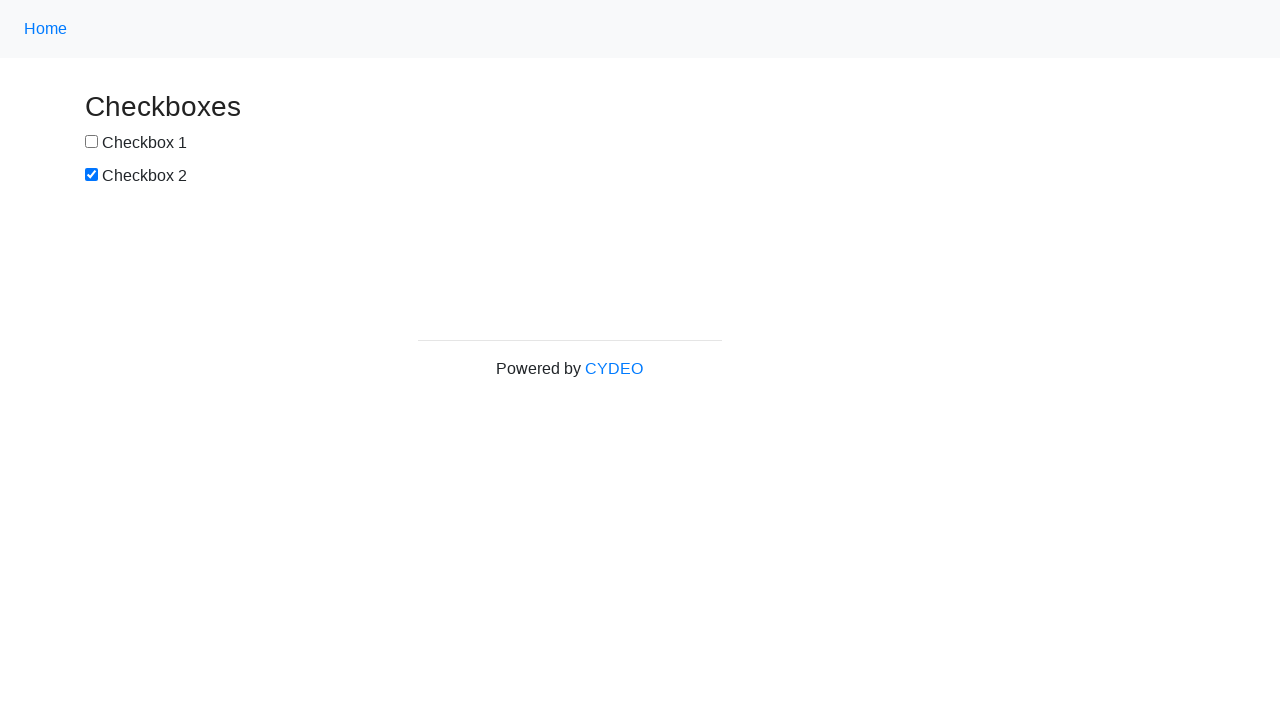

Clicked checkbox 1 to select it at (92, 142) on input[name='checkbox1']
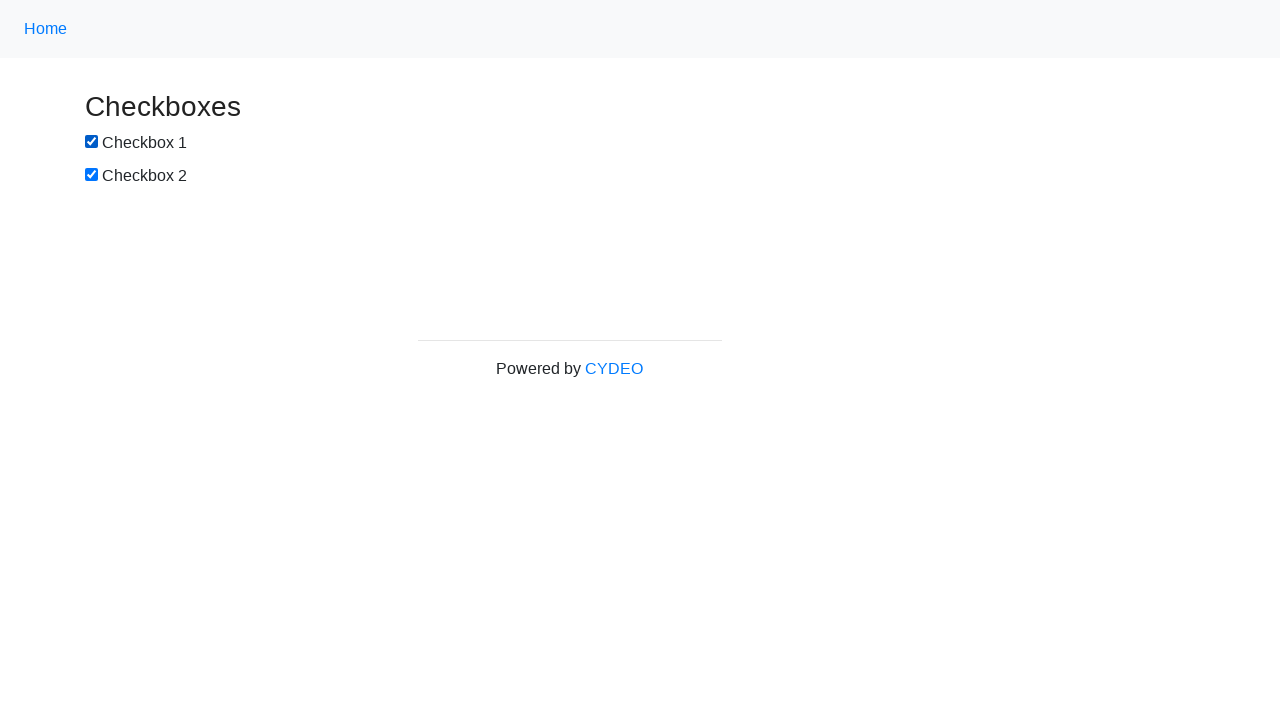

Clicked checkbox 2 to deselect it at (92, 175) on input[name='checkbox2']
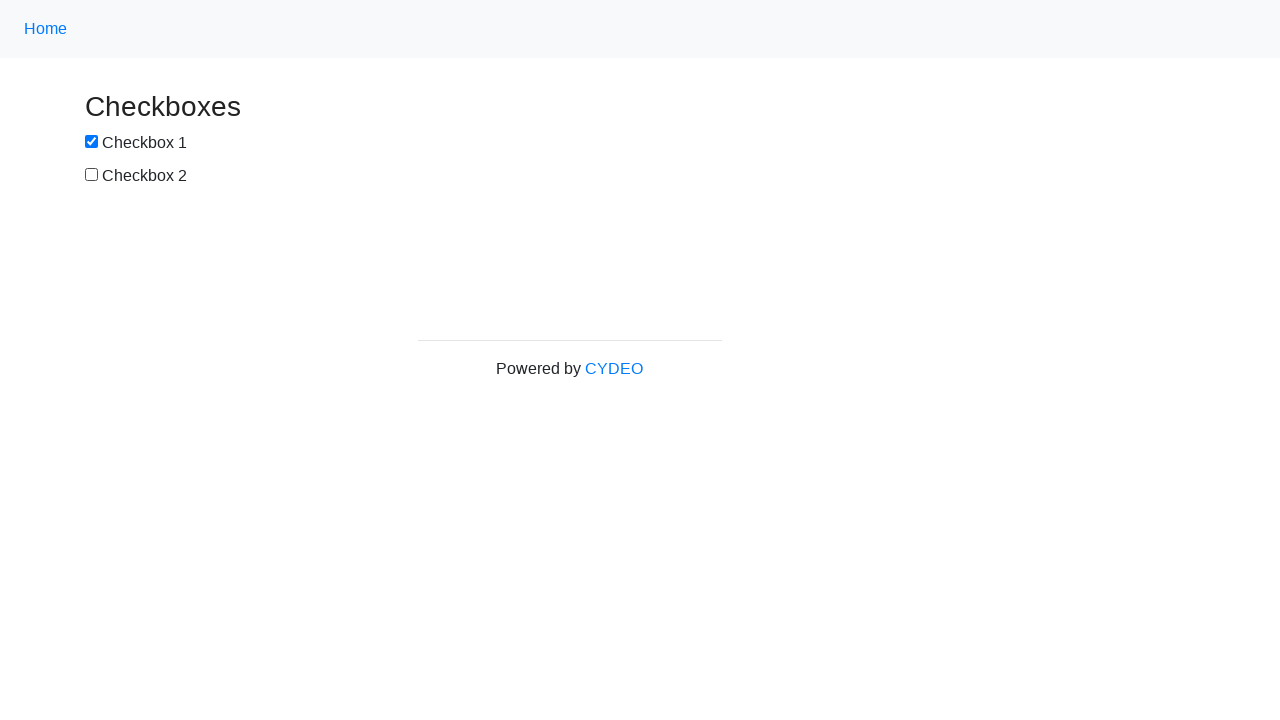

Verified checkbox 1 is now selected
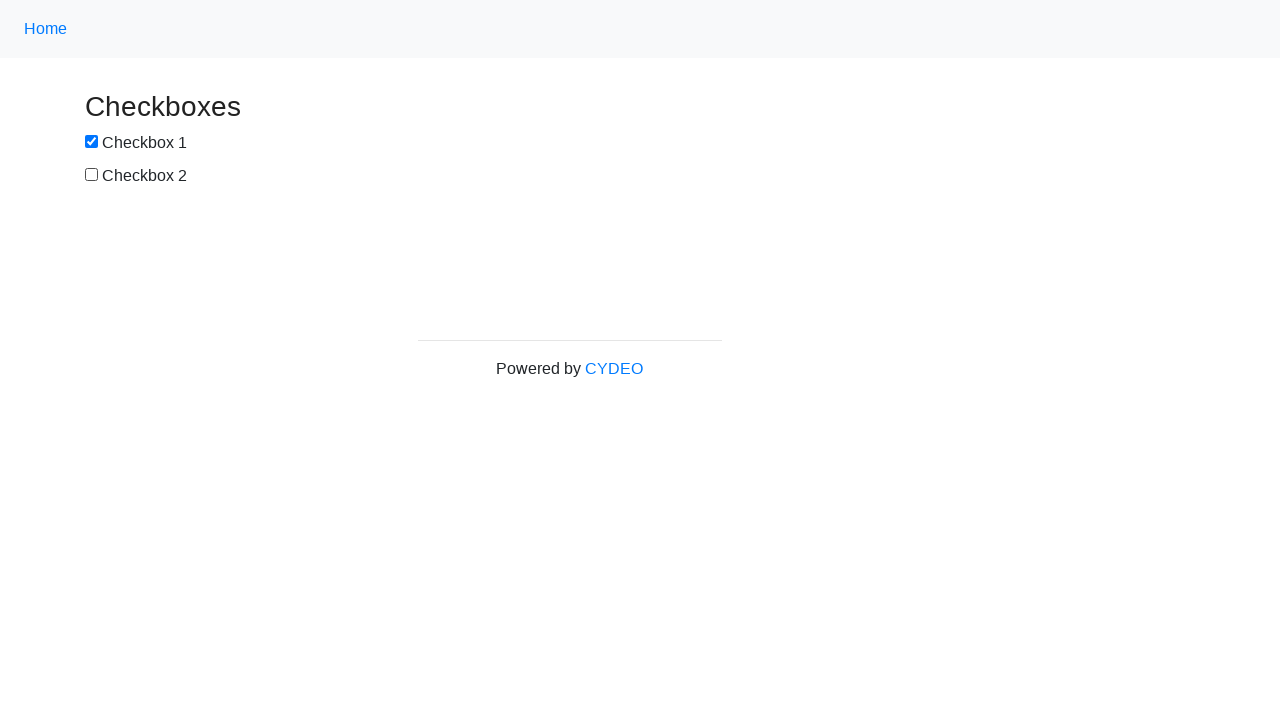

Verified checkbox 2 is now deselected
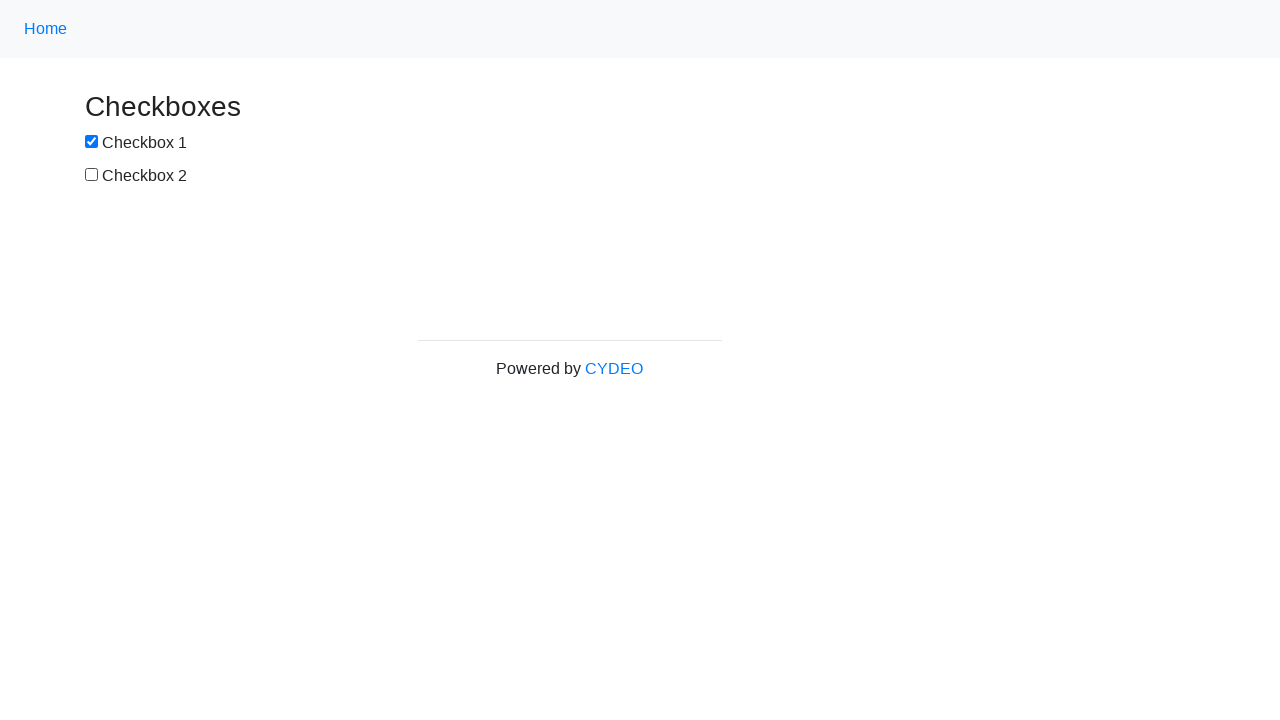

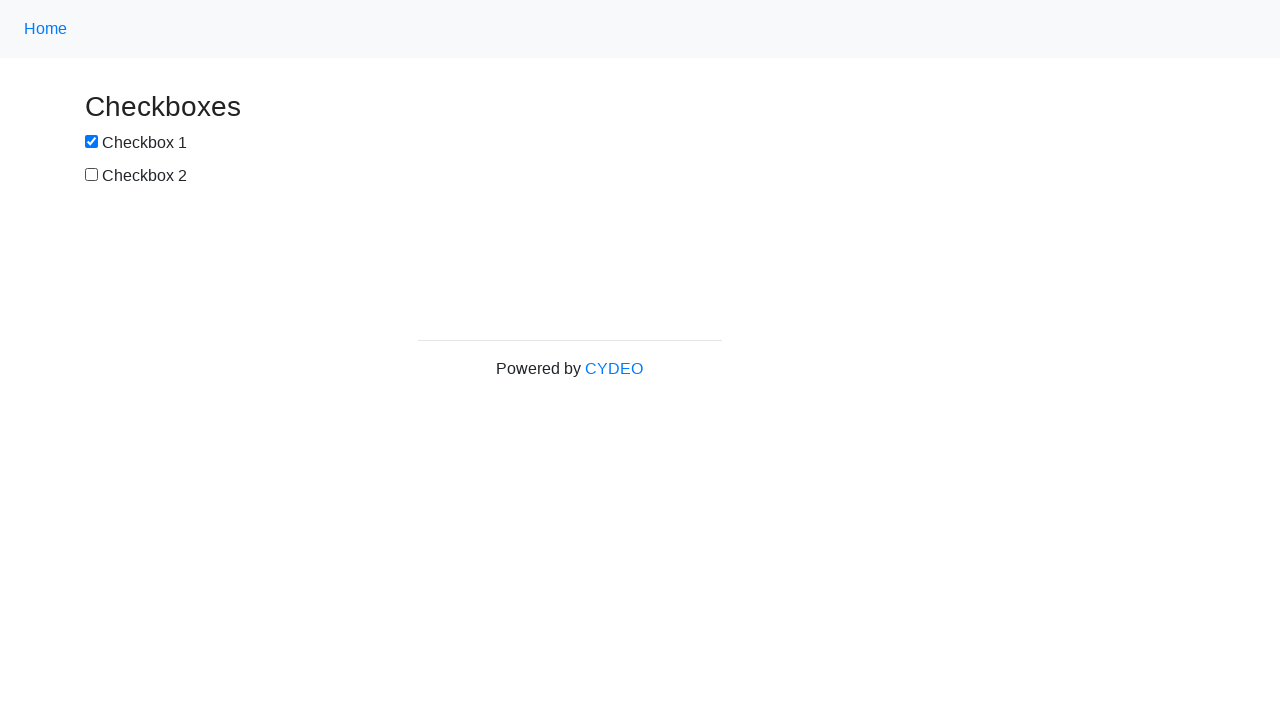